Tests that the form rejects empty name field

Starting URL: https://davi-vert.vercel.app/index.html

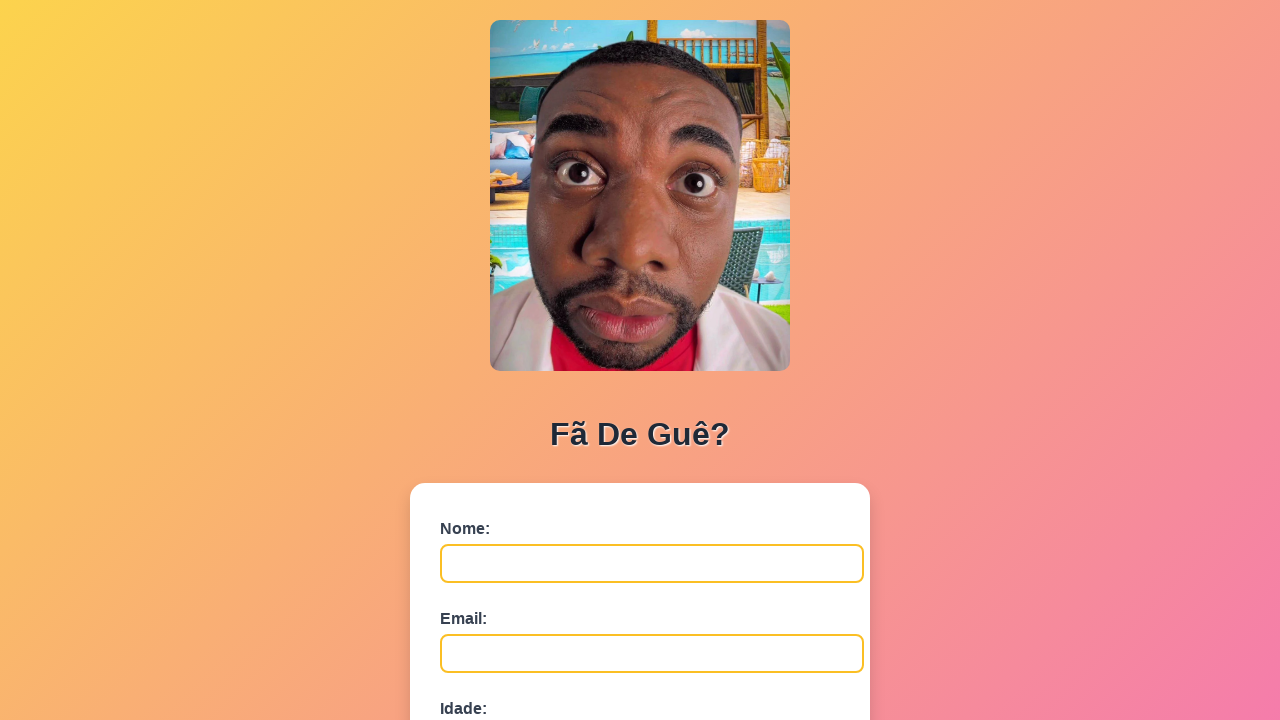

Cleared localStorage
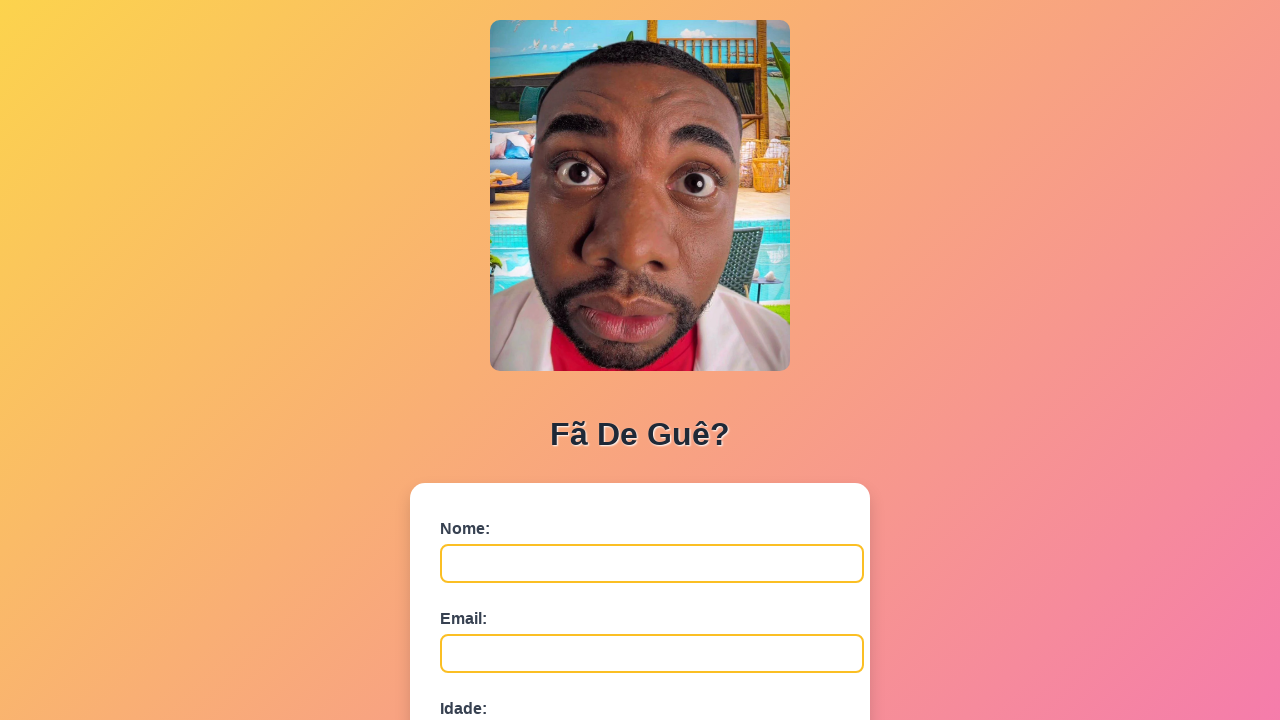

Name field is ready
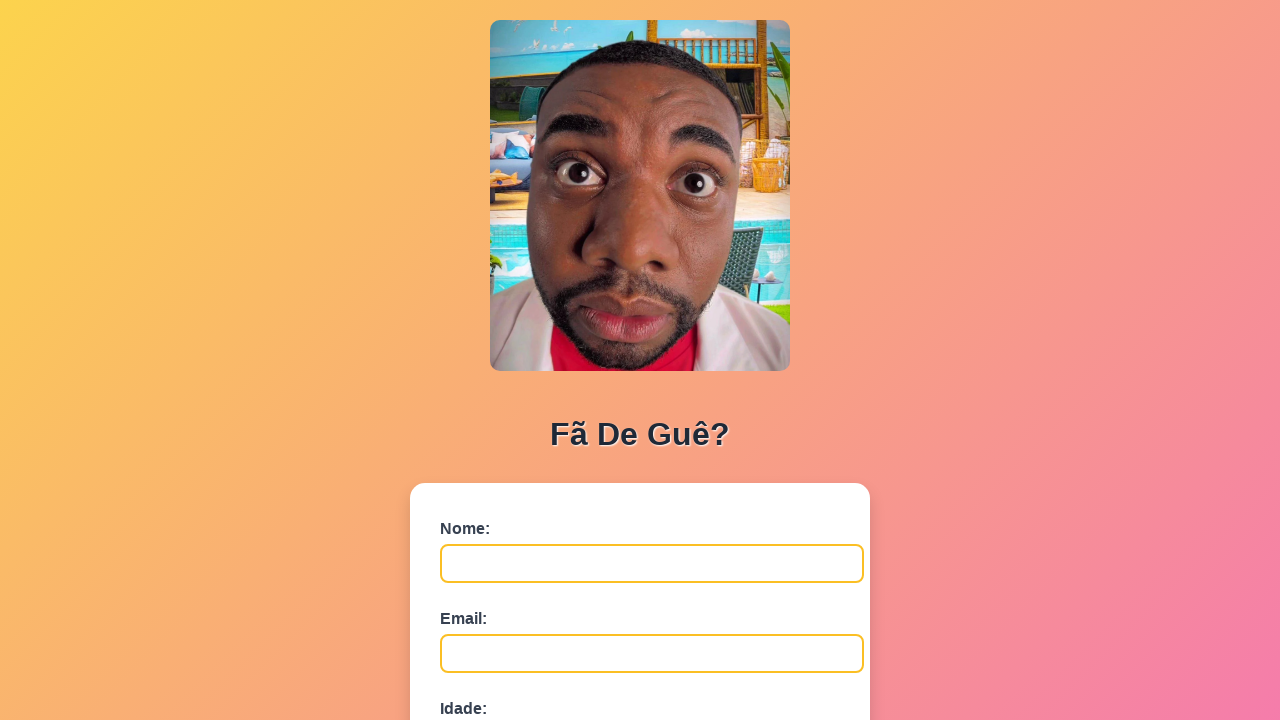

Filled name field with empty string on #nome
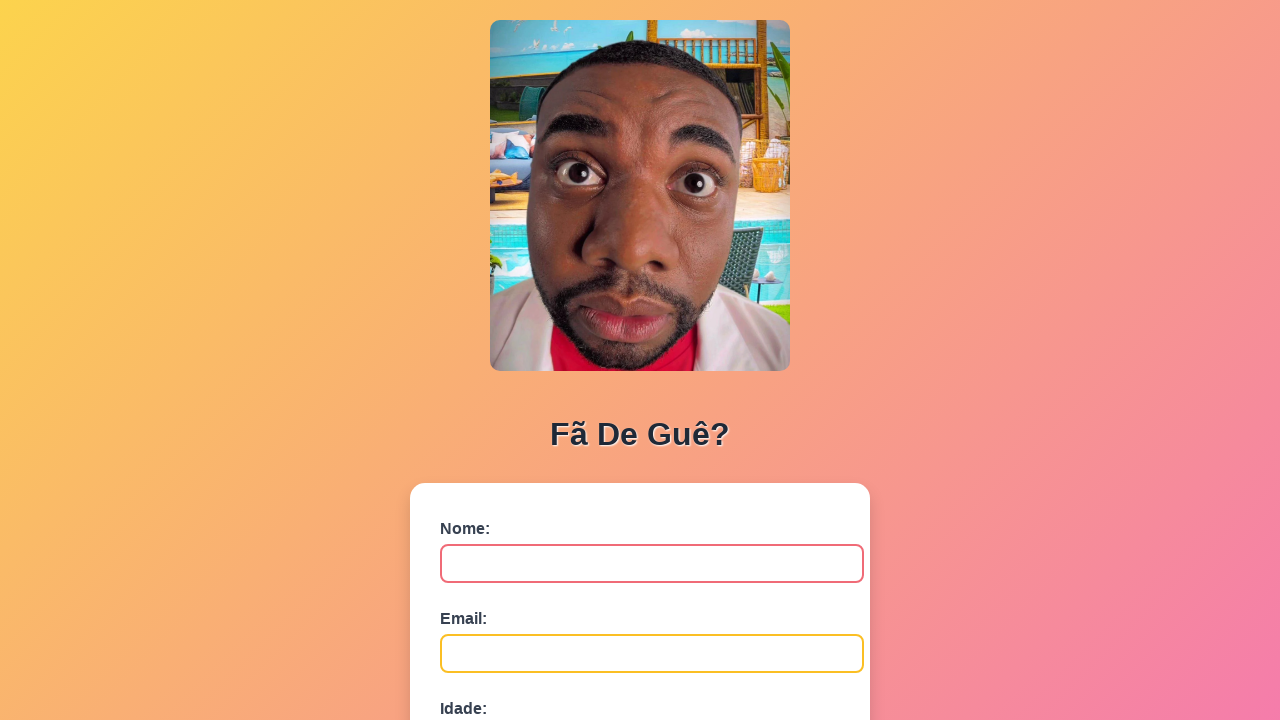

Filled email field with 'joao.silva@email.com' on #email
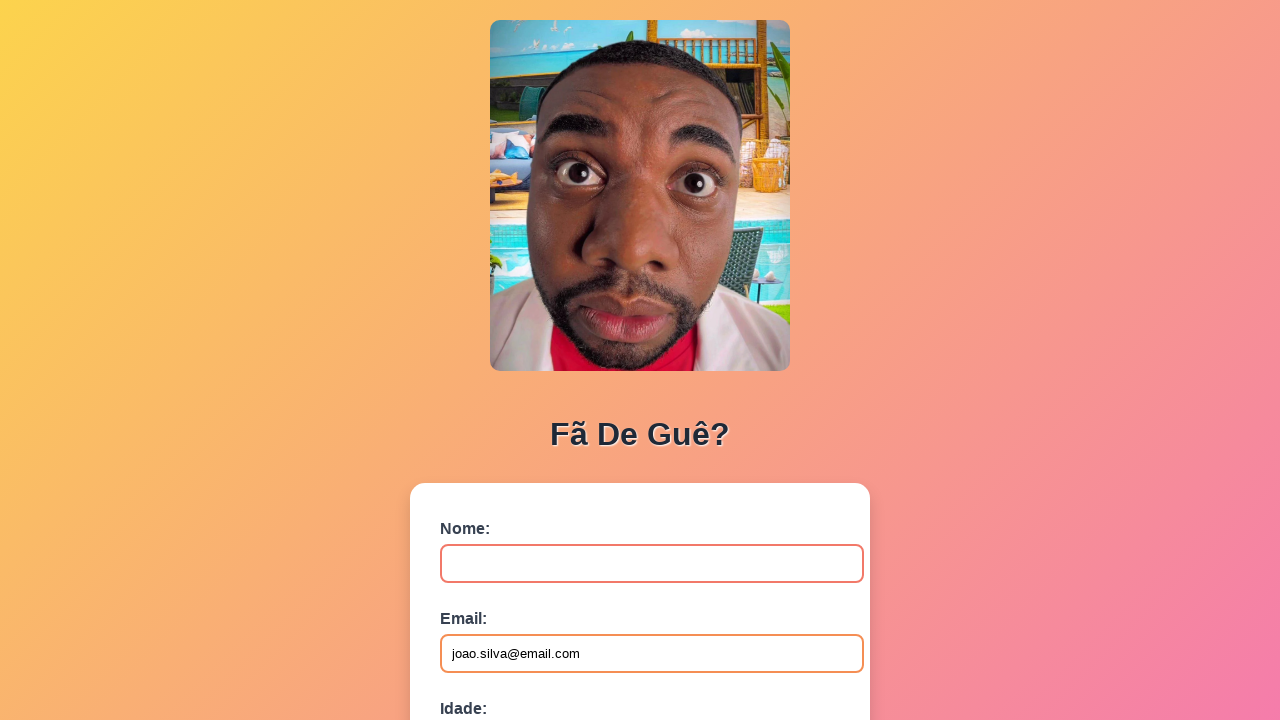

Filled age field with '28' on #idade
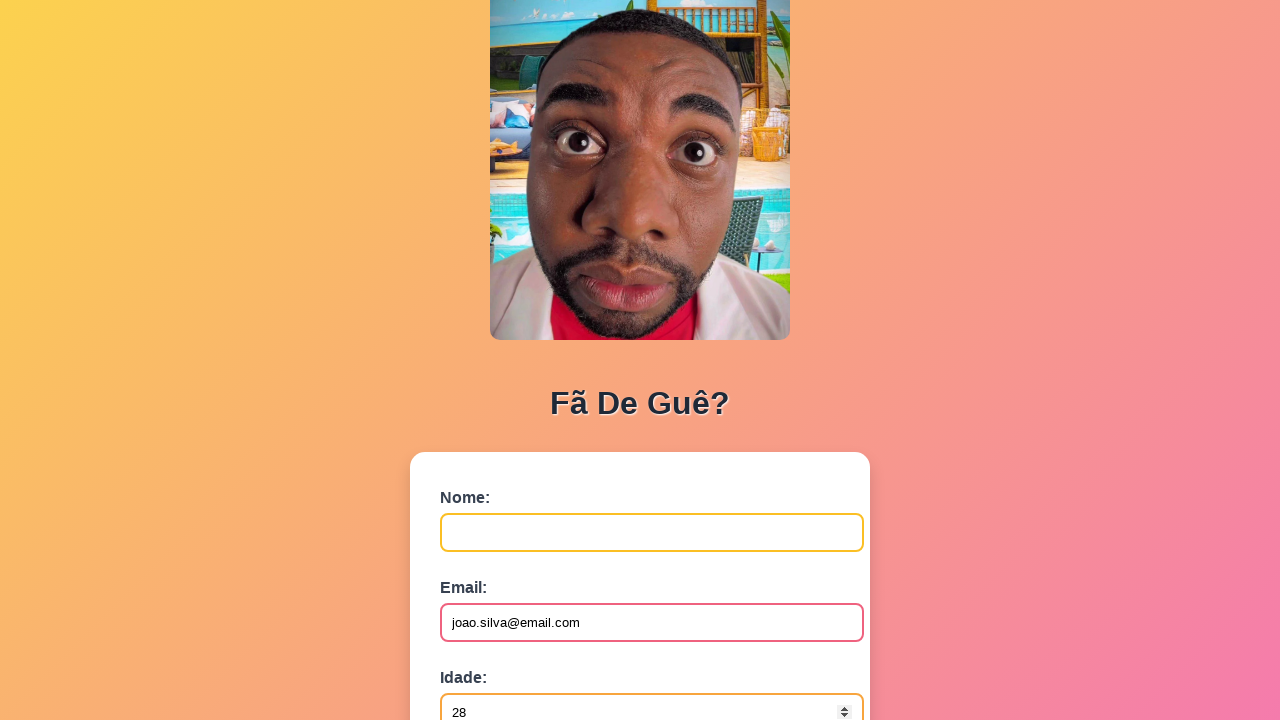

Clicked submit button with empty name field at (490, 569) on button[type='submit']
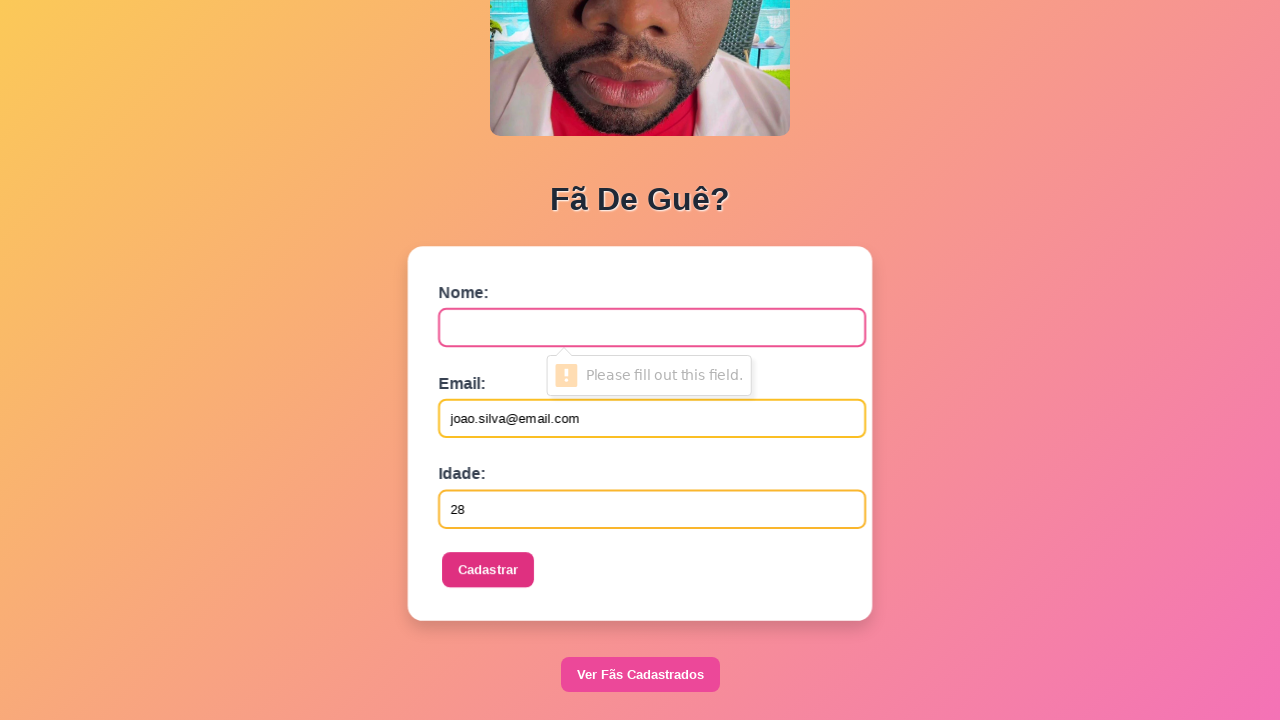

Set up dialog handler to accept alerts
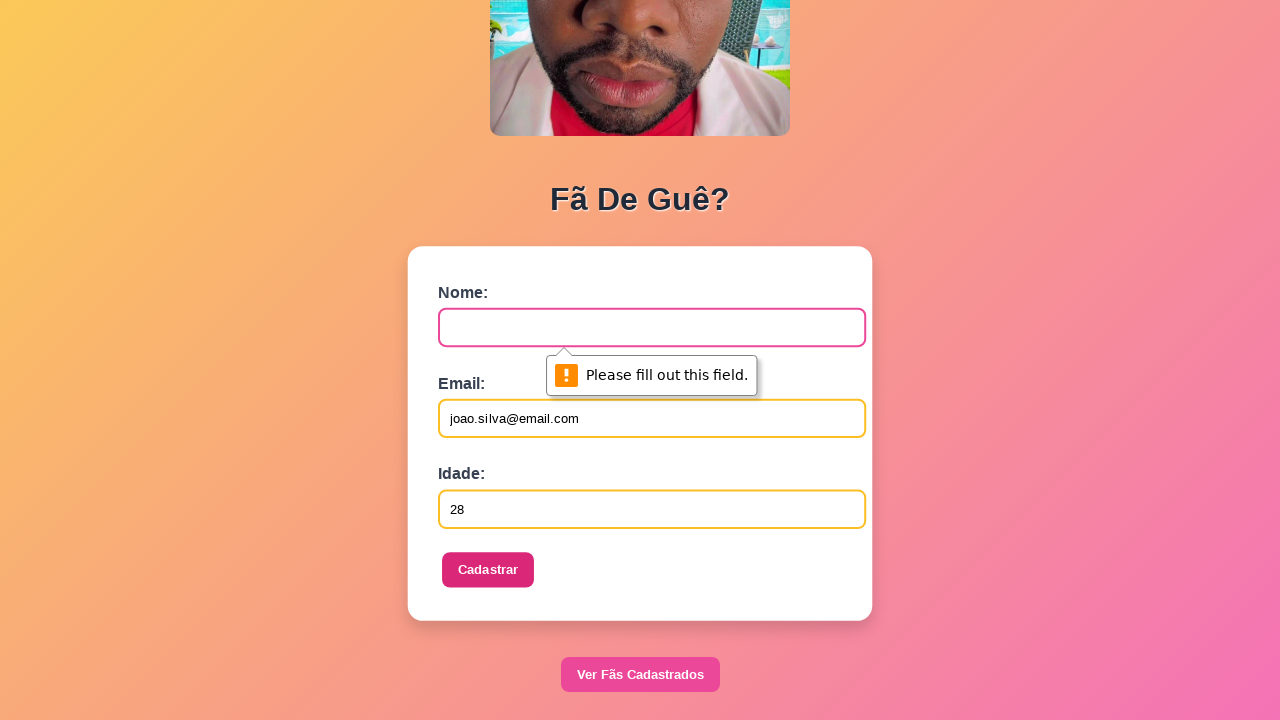

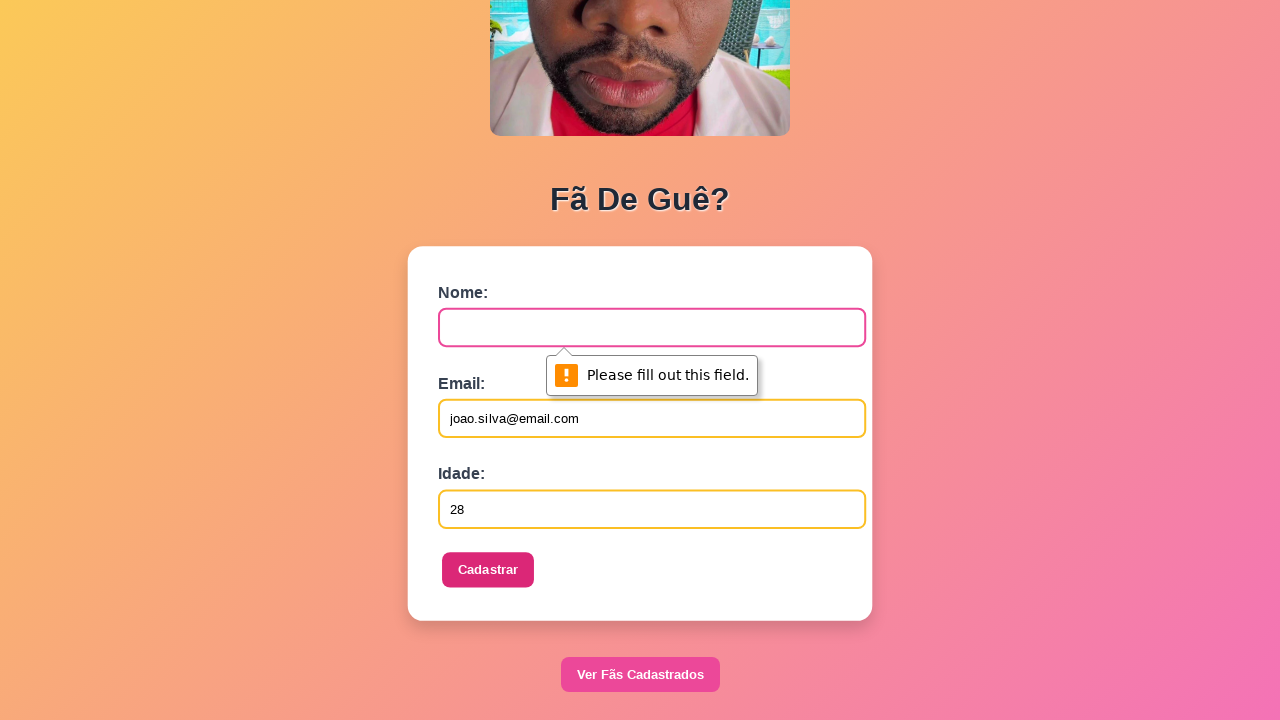